Tests multiple window handling by opening a new window via button click, filling a form in the new window, closing it, switching back to the parent window, and filling a form there.

Starting URL: https://www.hyrtutorials.com/p/window-handles-practice.html

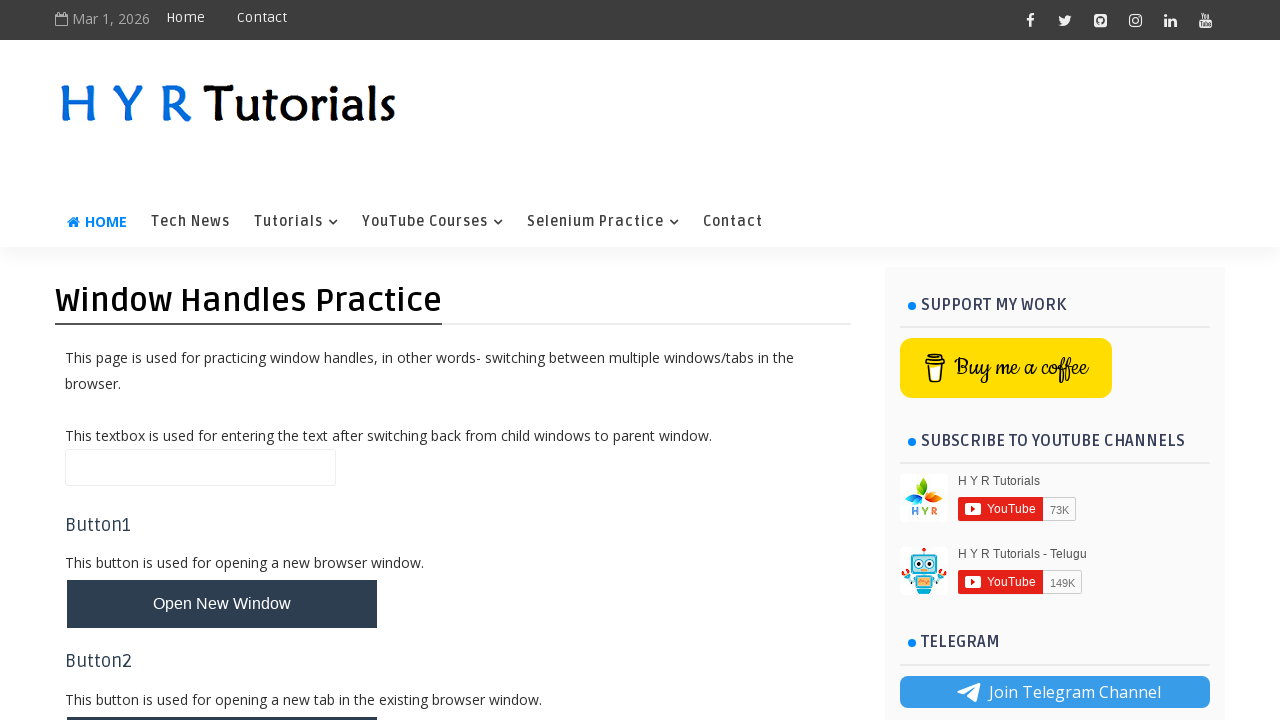

Clicked button to open new window at (222, 604) on button#newWindowBtn
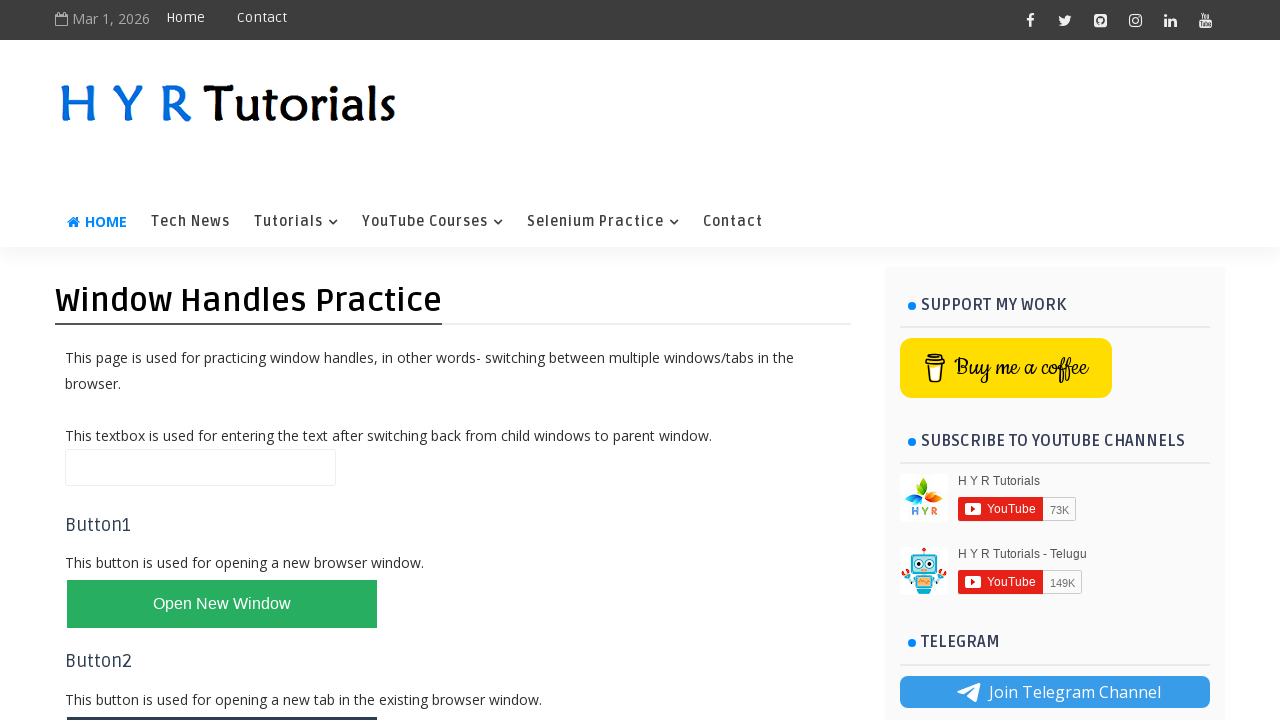

Captured new window handle
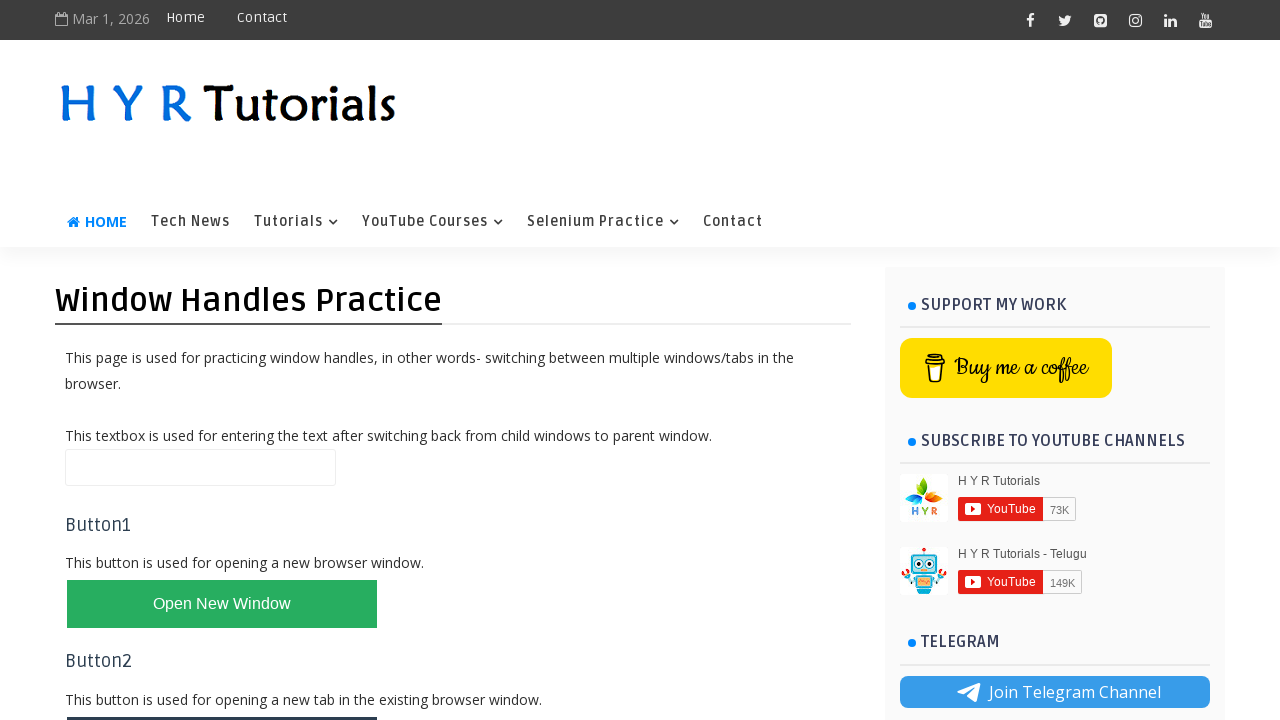

New window loaded completely
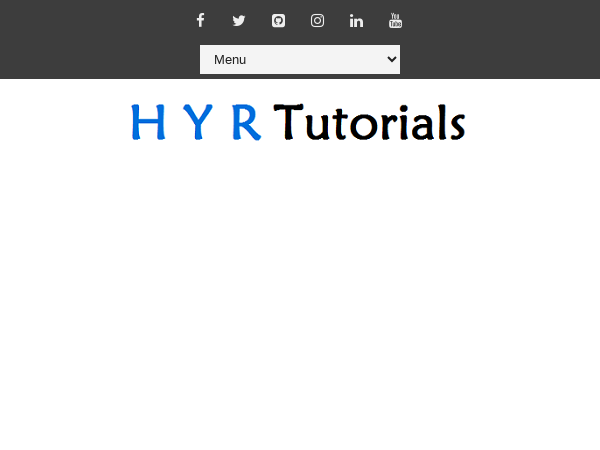

Filled firstName field with 'Tejasree' in new window on #firstName
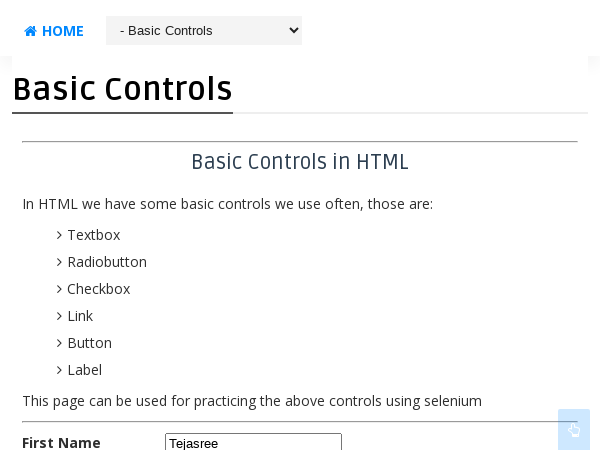

Closed new window
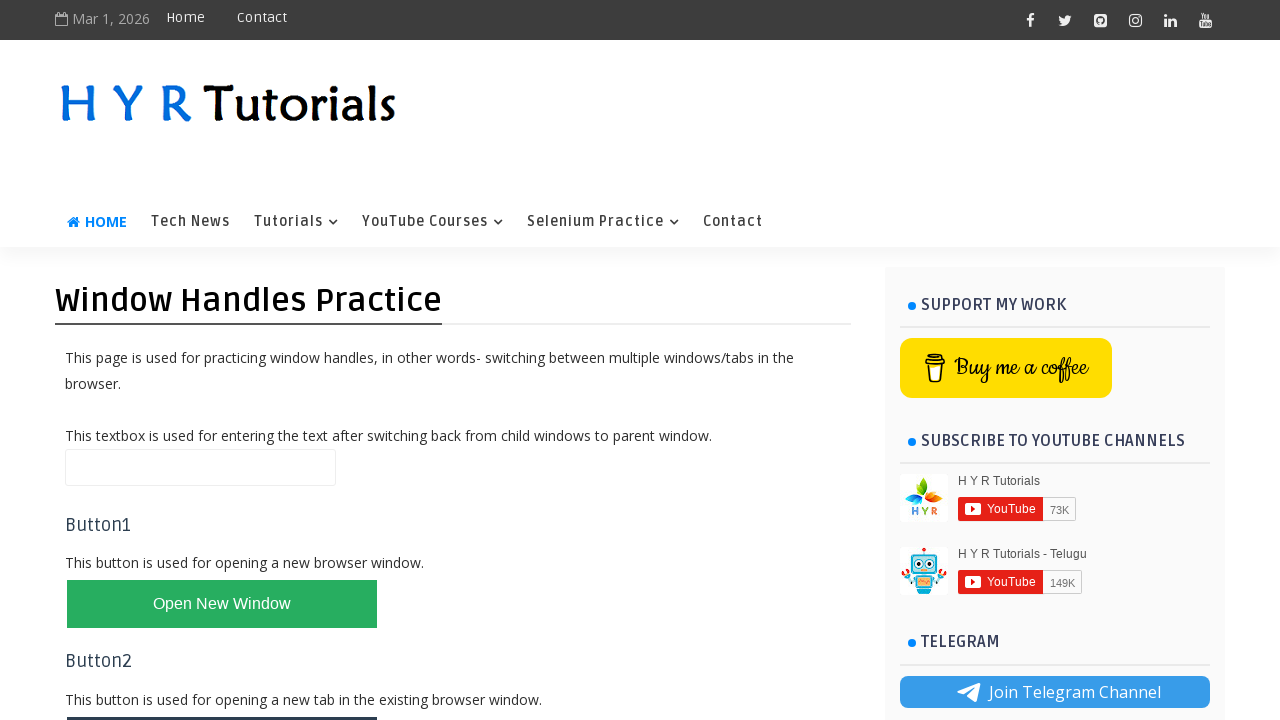

Filled name field with 'HYR tutorials' in parent window on input#name
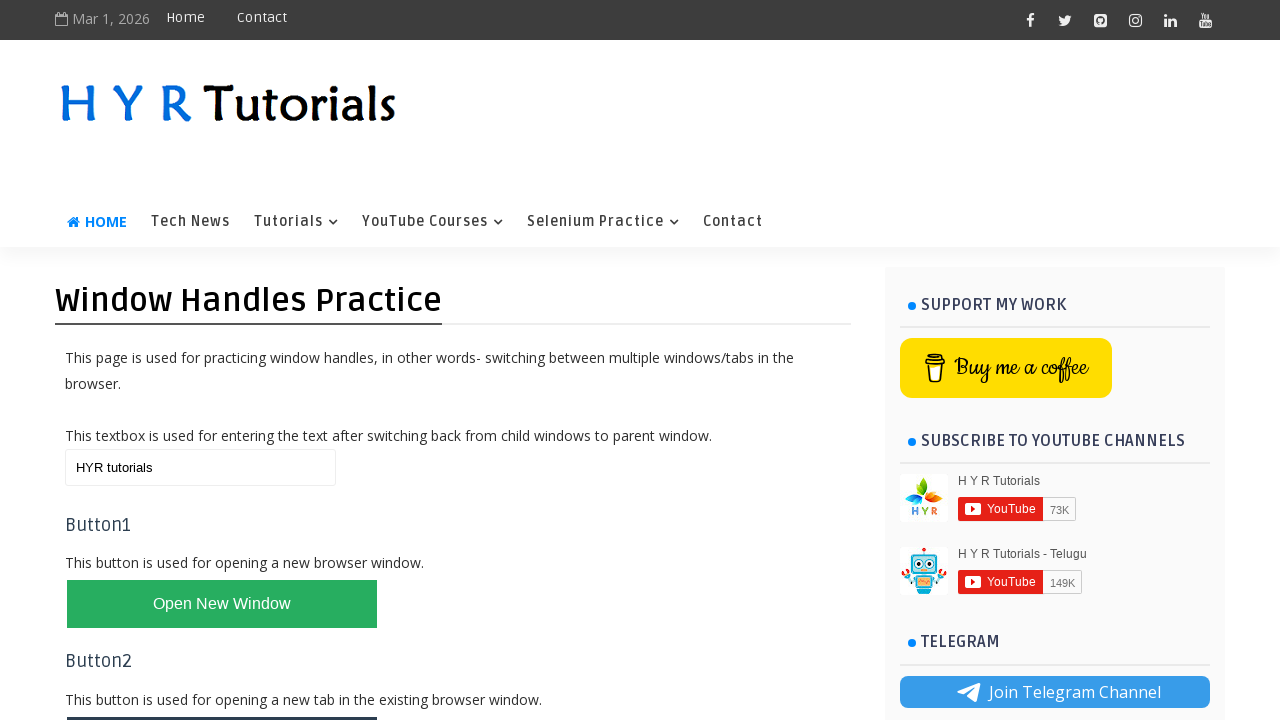

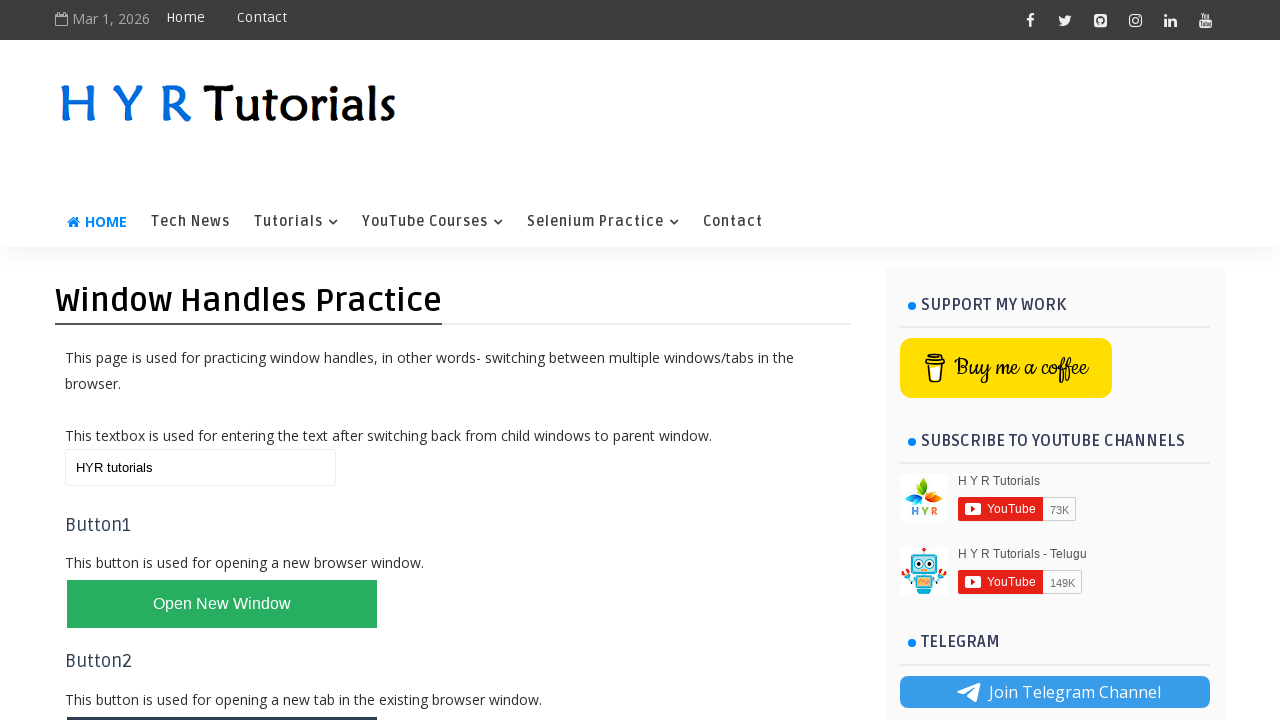